Tests dropdown selection functionality by selecting different days using various methods (index, visible text, and value) and iterating through all options

Starting URL: https://syntaxprojects.com/basic-select-dropdown-demo.php

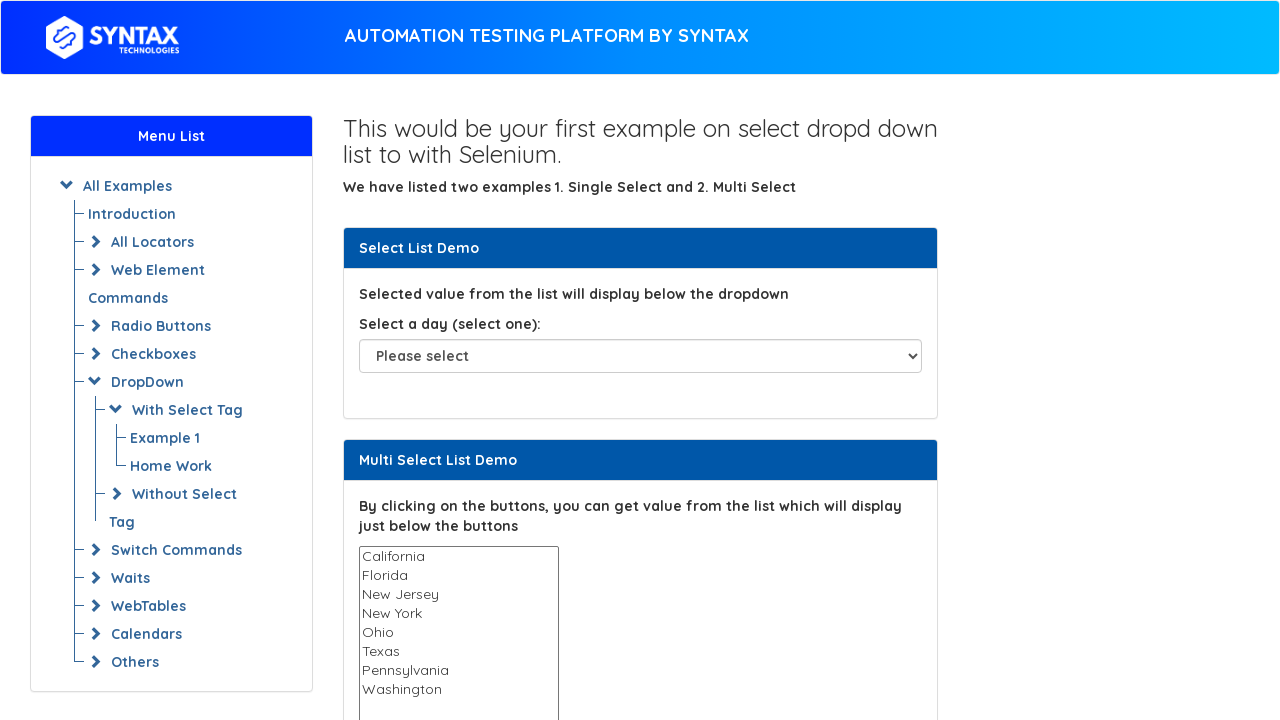

Located dropdown element with id 'select-demo'
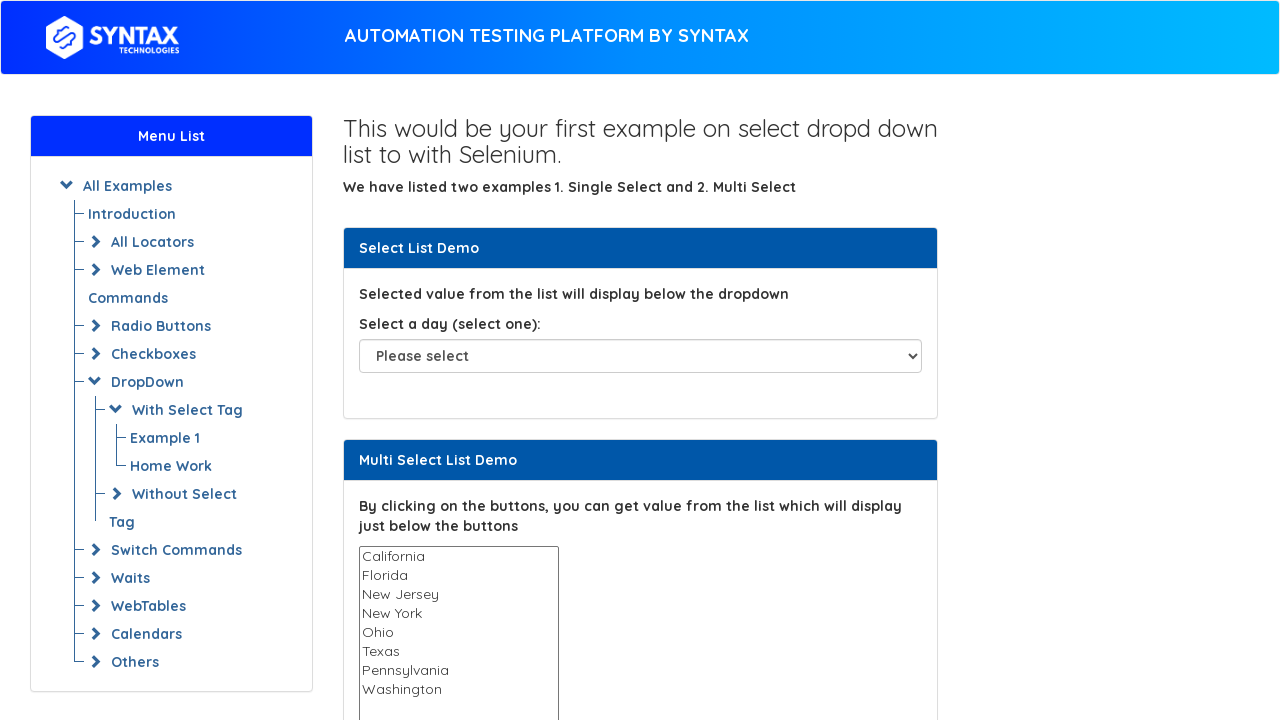

Selected dropdown option by index 3 (Wednesday) on #select-demo
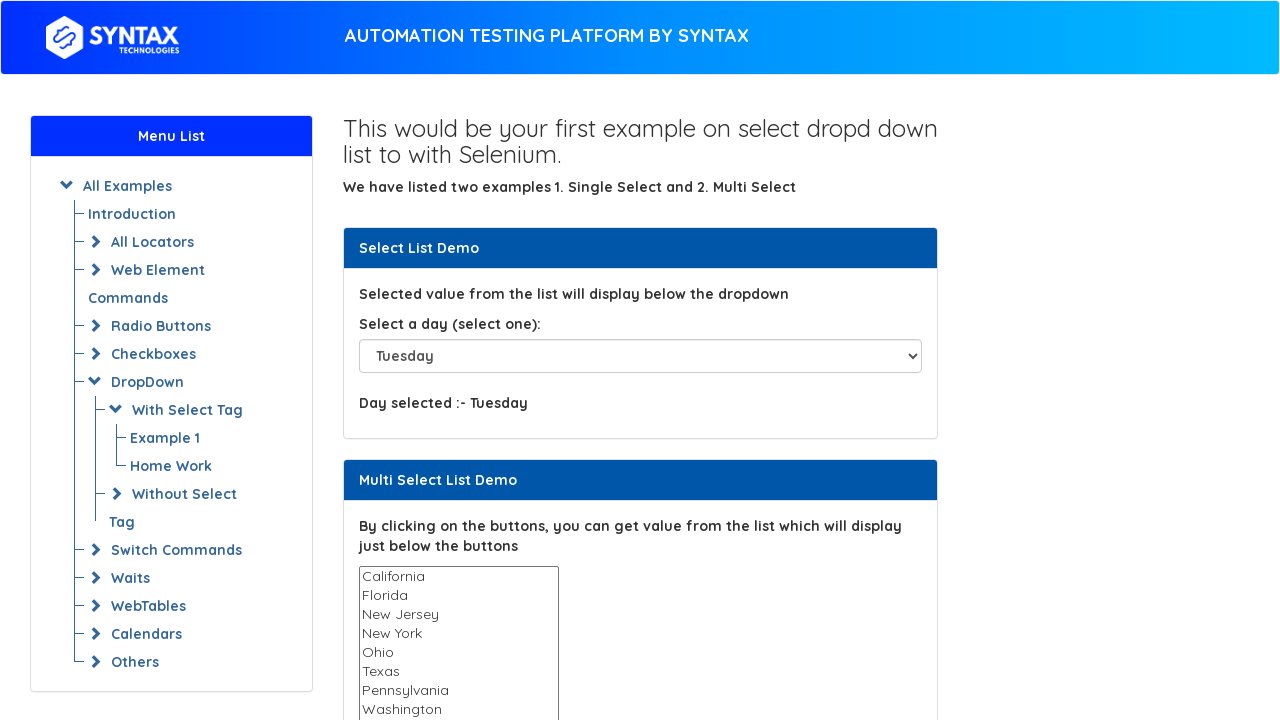

Waited 1000ms for dropdown selection to process
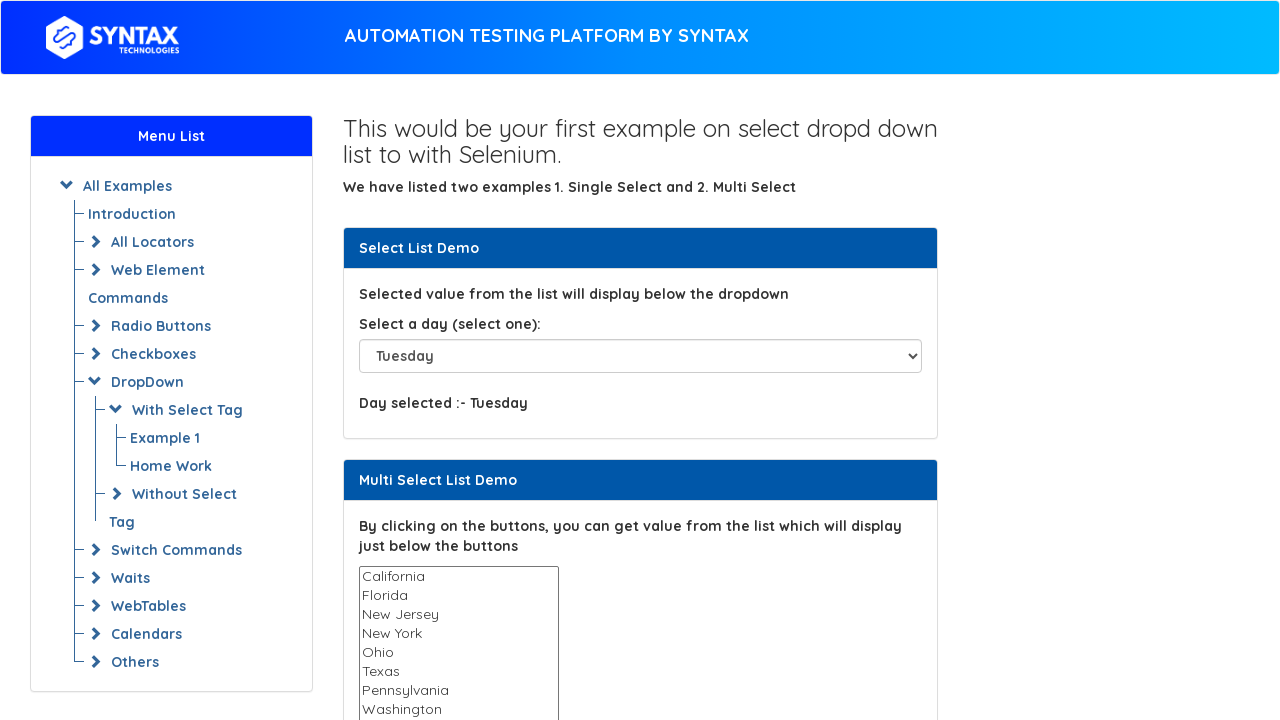

Selected dropdown option by visible text 'Thursday' on #select-demo
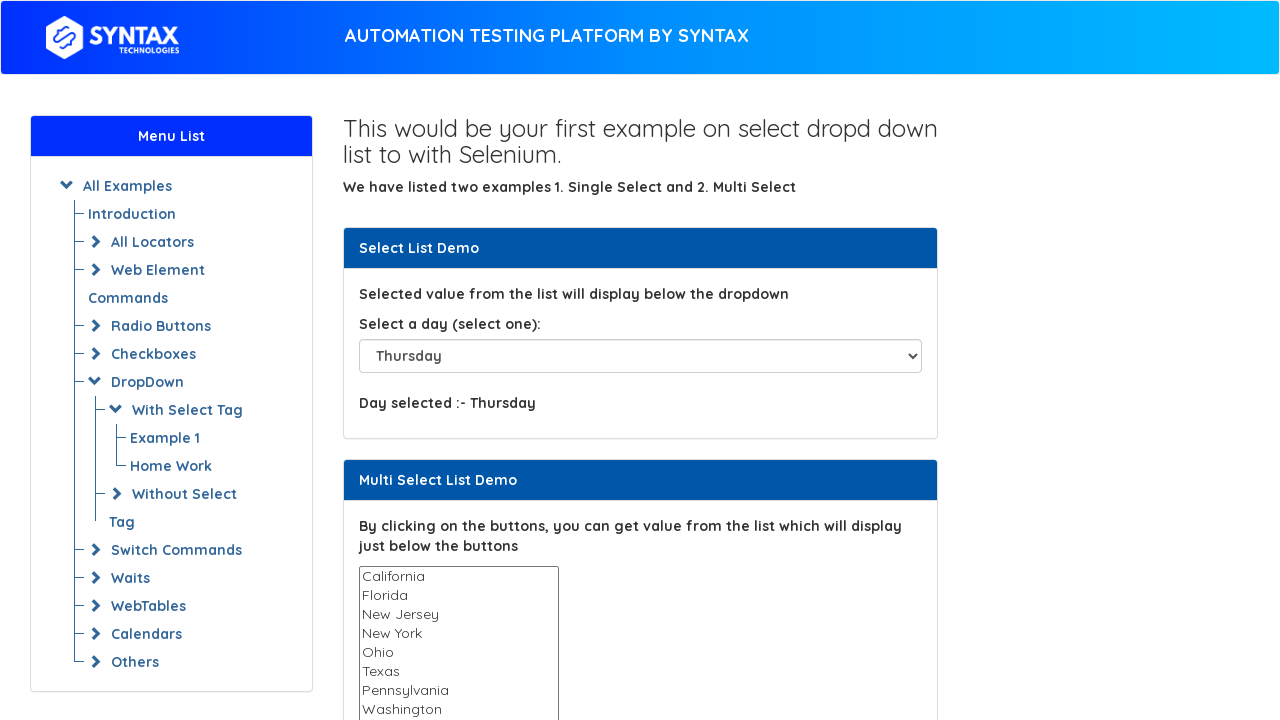

Waited 1000ms for dropdown selection to process
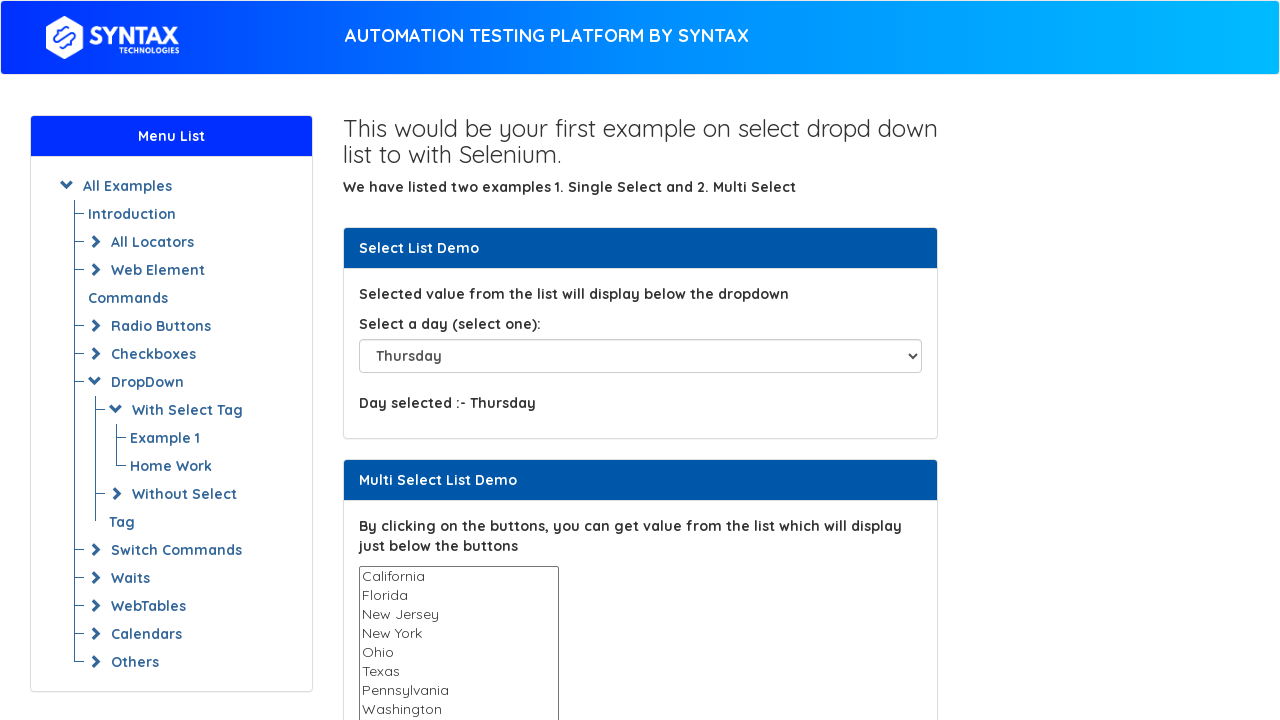

Selected dropdown option by value 'Friday' on #select-demo
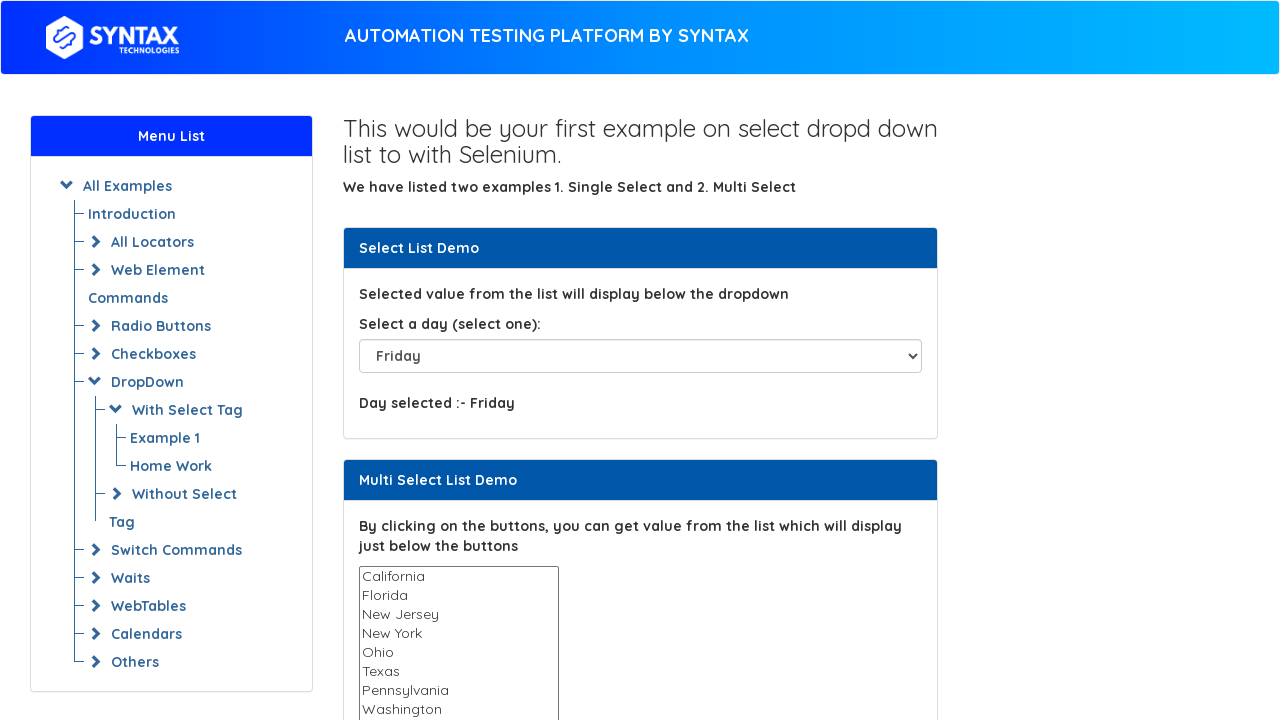

Retrieved all dropdown option elements
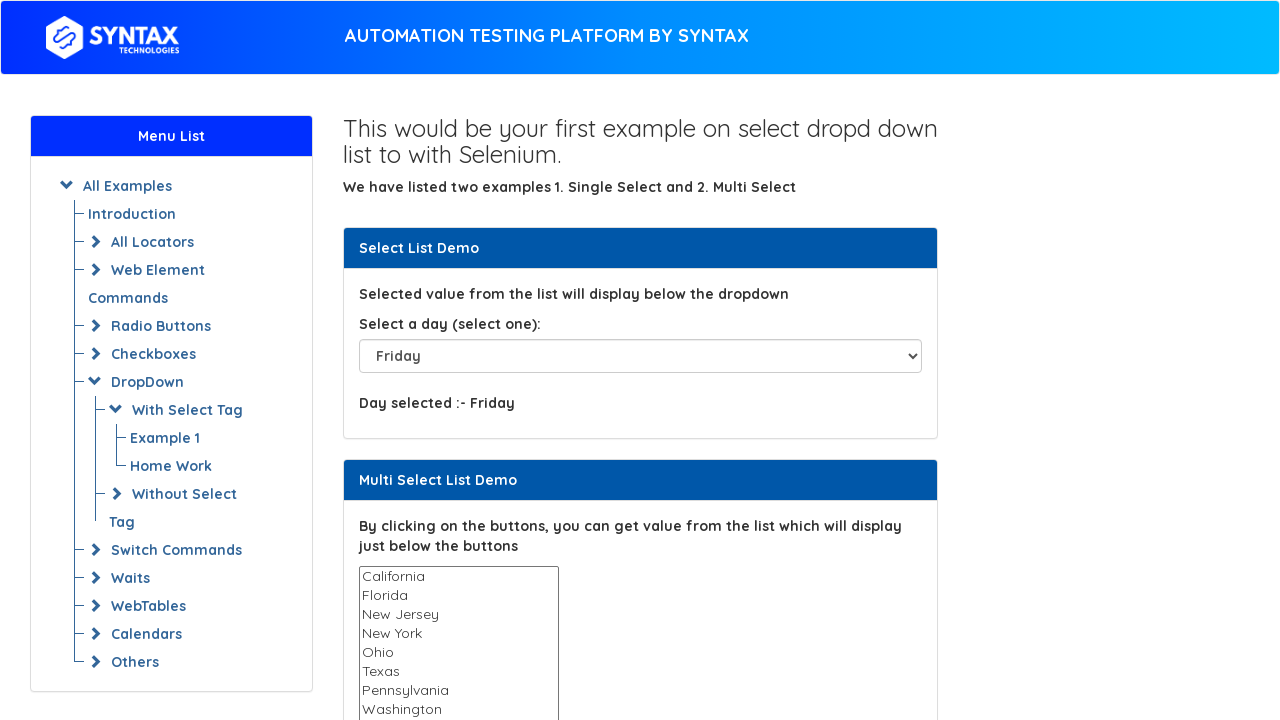

Counted total dropdown options: 8
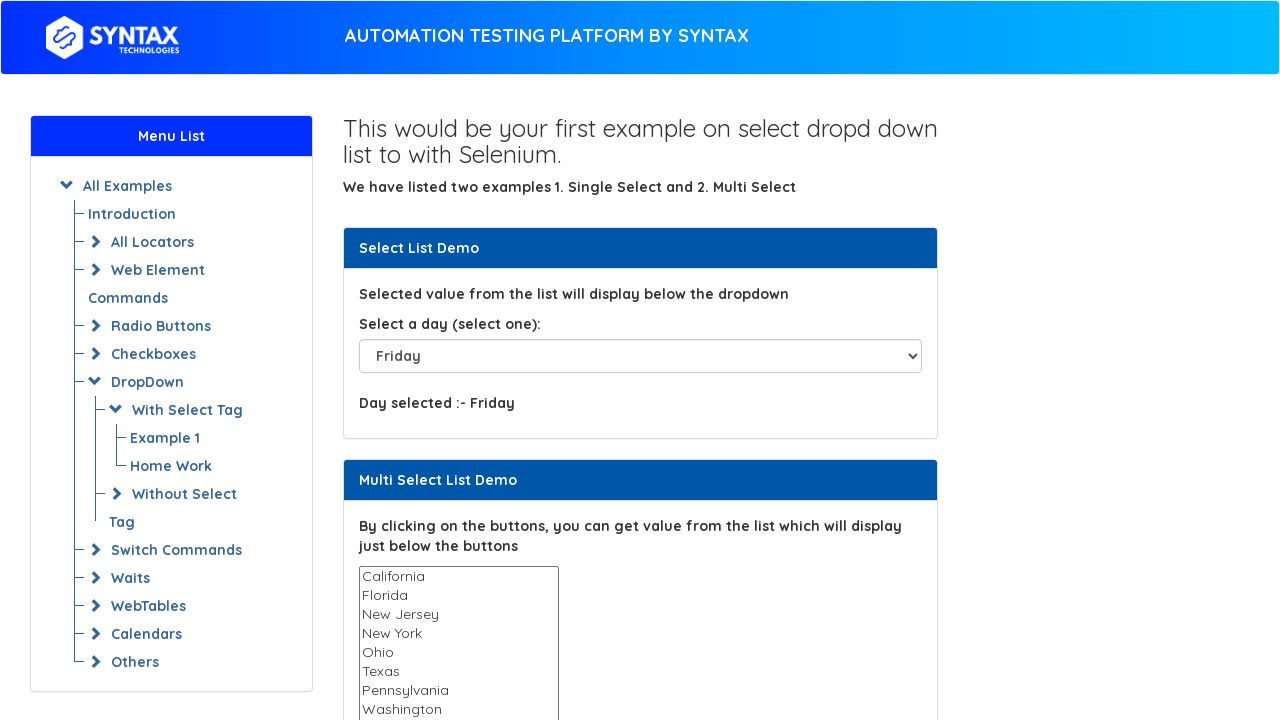

Retrieved text content of option at index 1: 'Sunday'
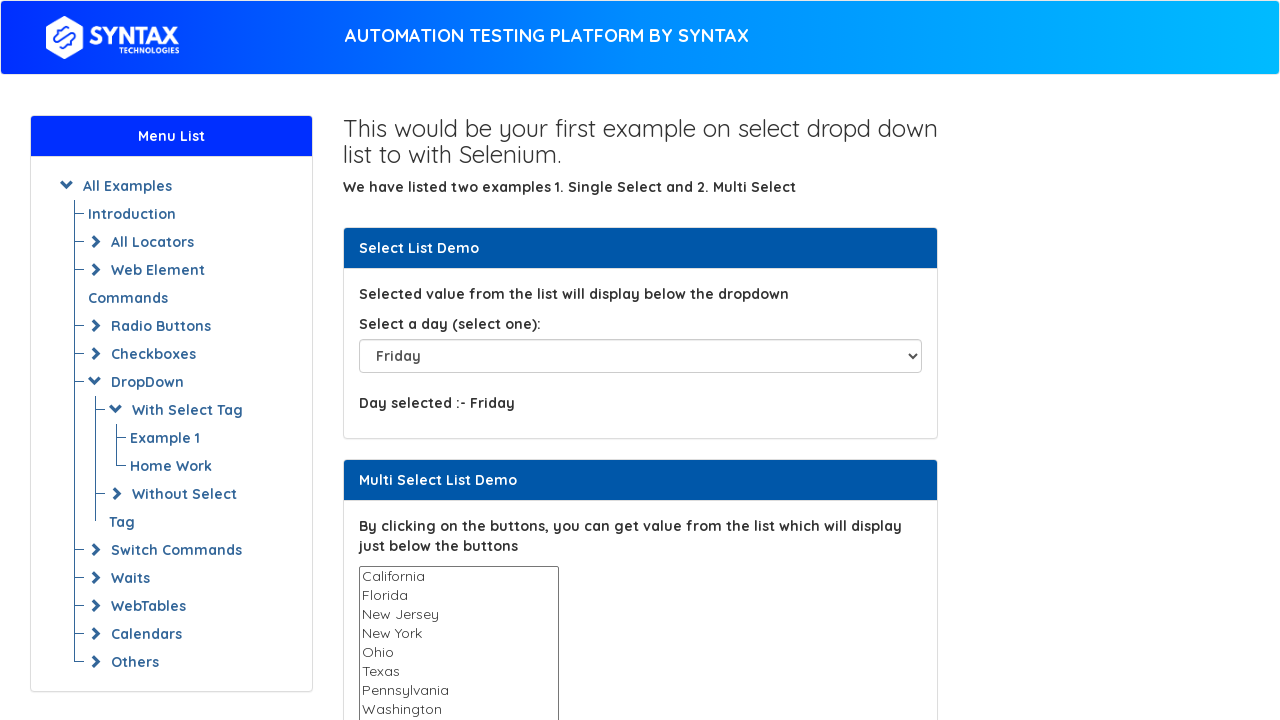

Selected dropdown option by index 1 ('Sunday') on #select-demo
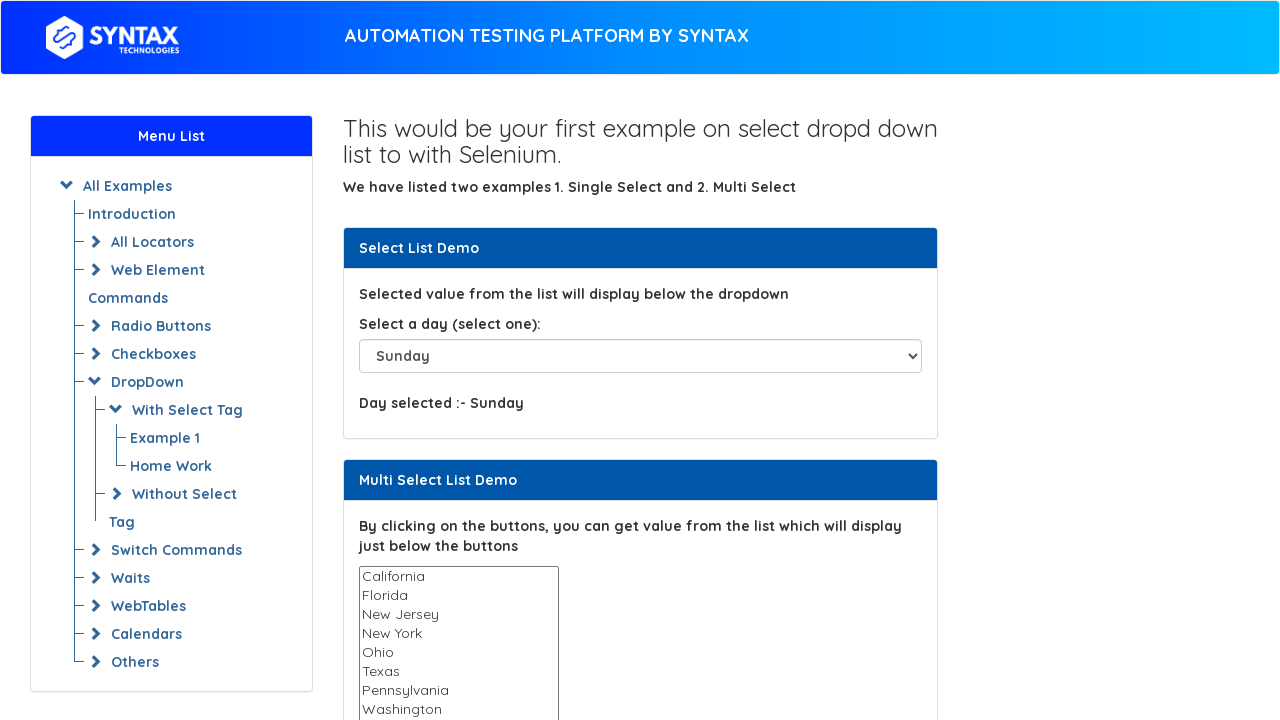

Waited 1000ms for dropdown selection to process
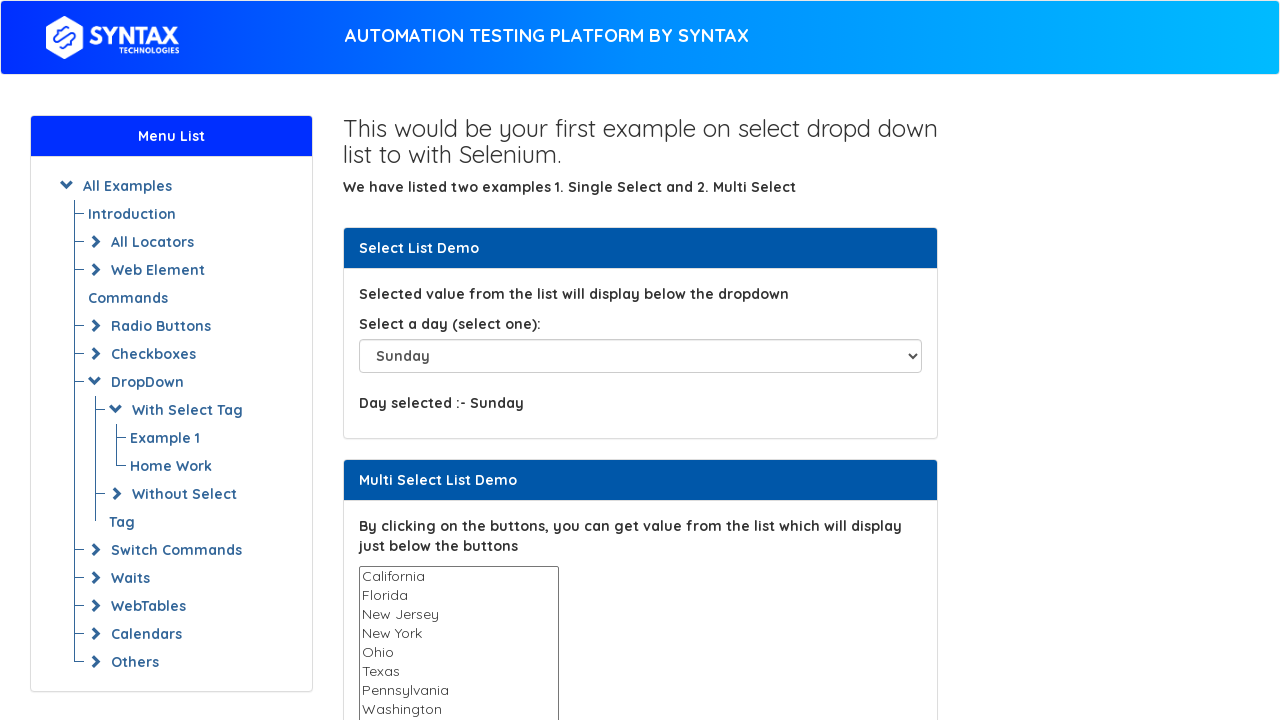

Retrieved text content of option at index 2: 'Monday'
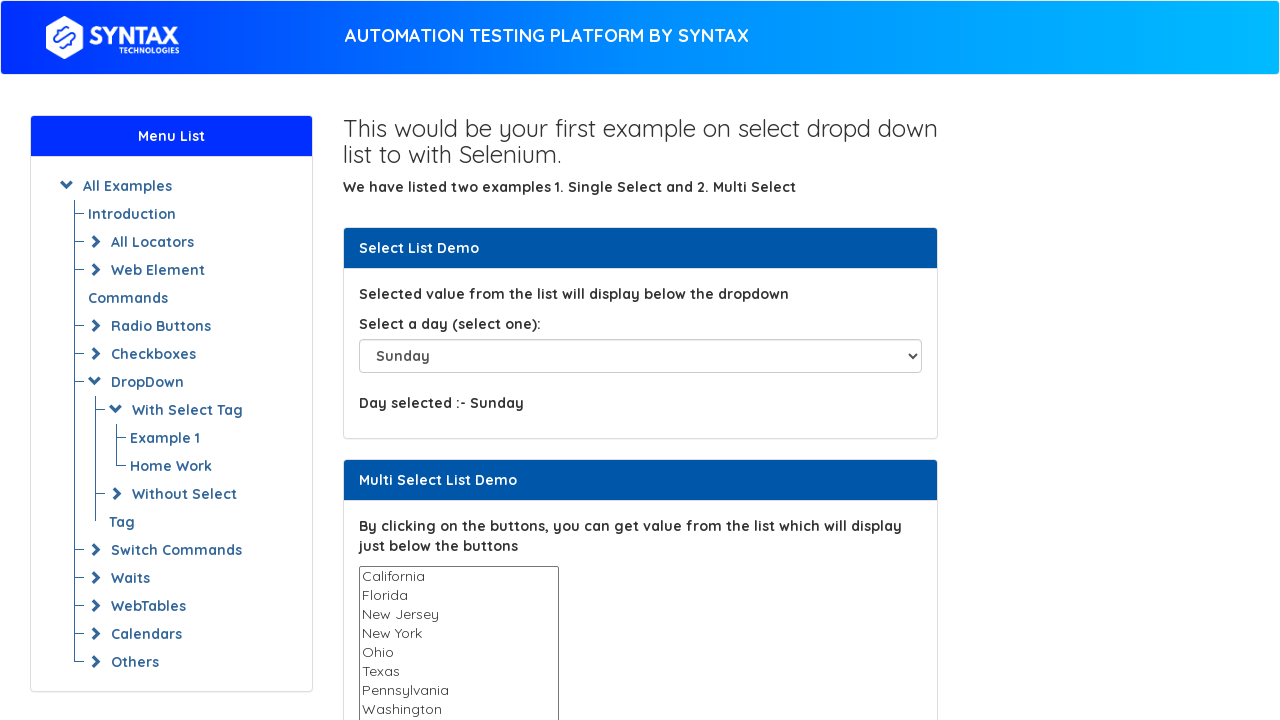

Selected dropdown option by index 2 ('Monday') on #select-demo
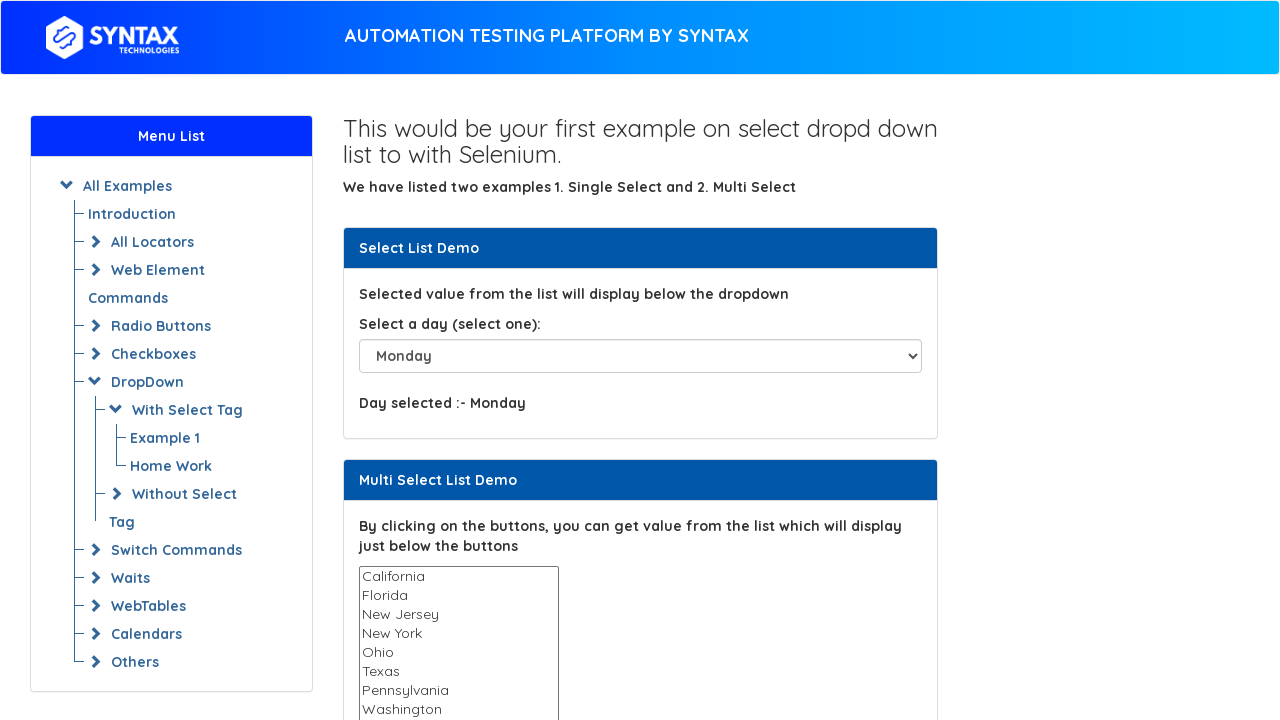

Waited 1000ms for dropdown selection to process
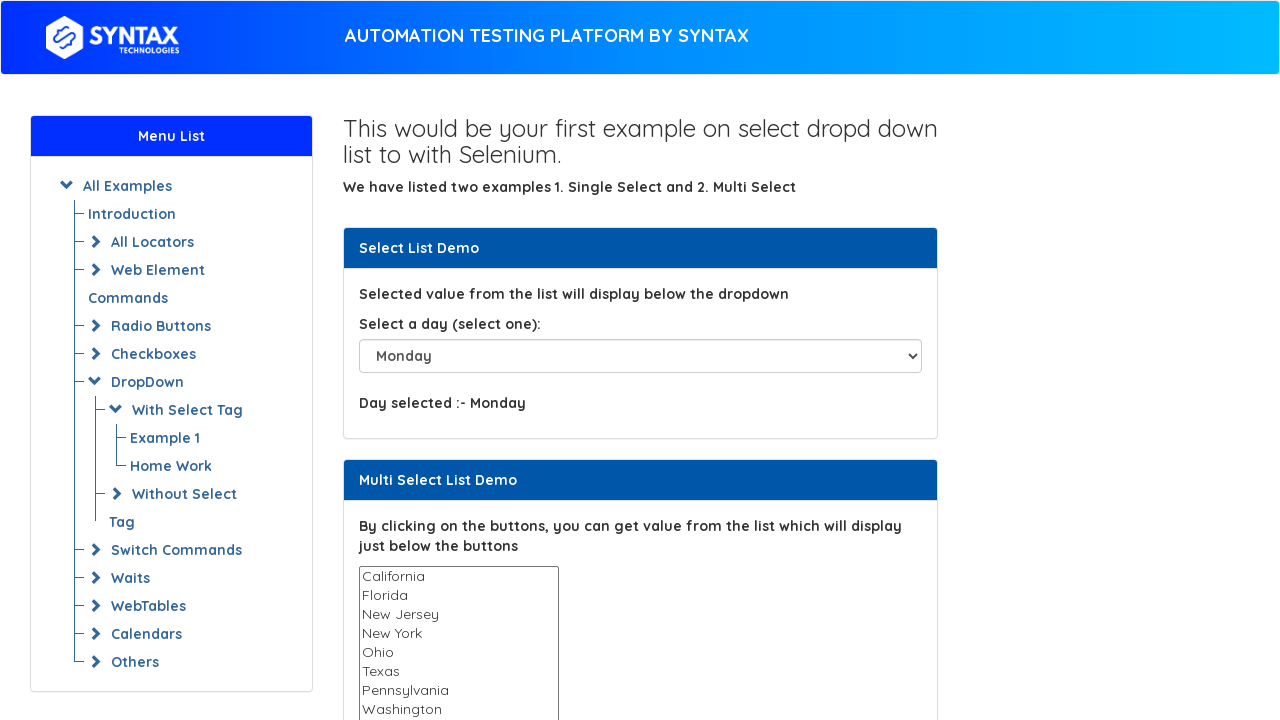

Retrieved text content of option at index 3: 'Tuesday'
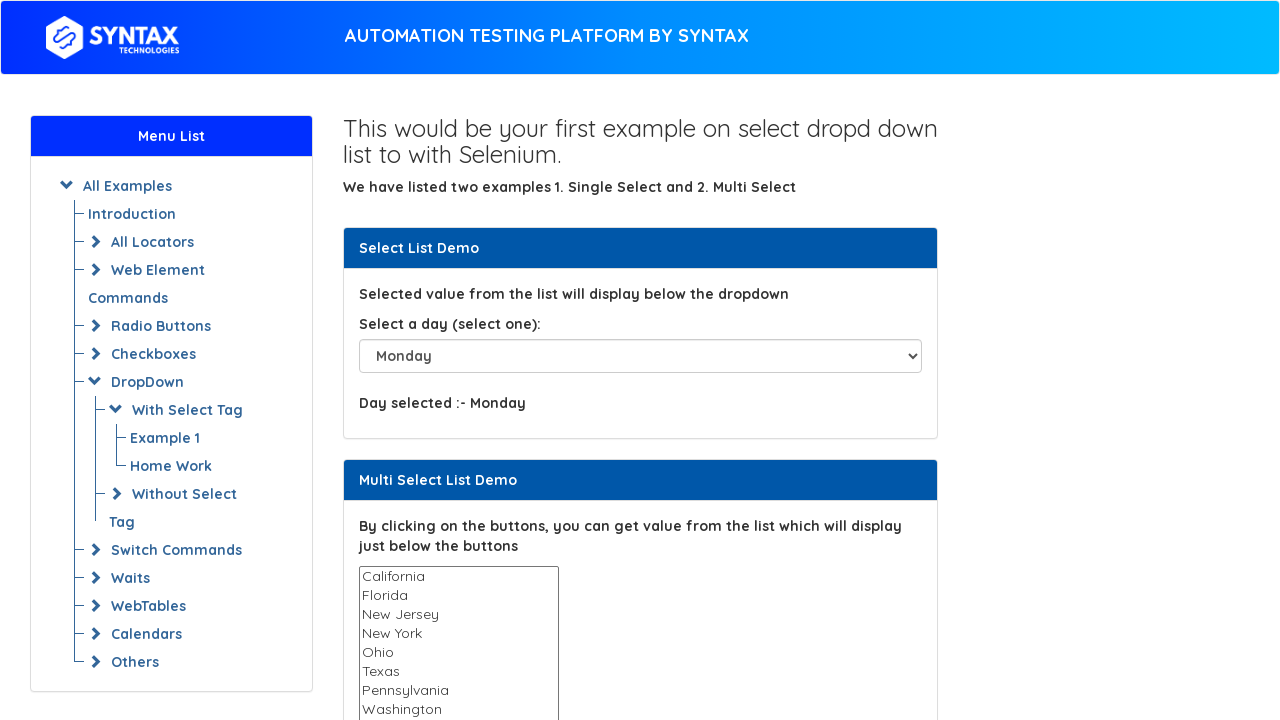

Selected dropdown option by index 3 ('Tuesday') on #select-demo
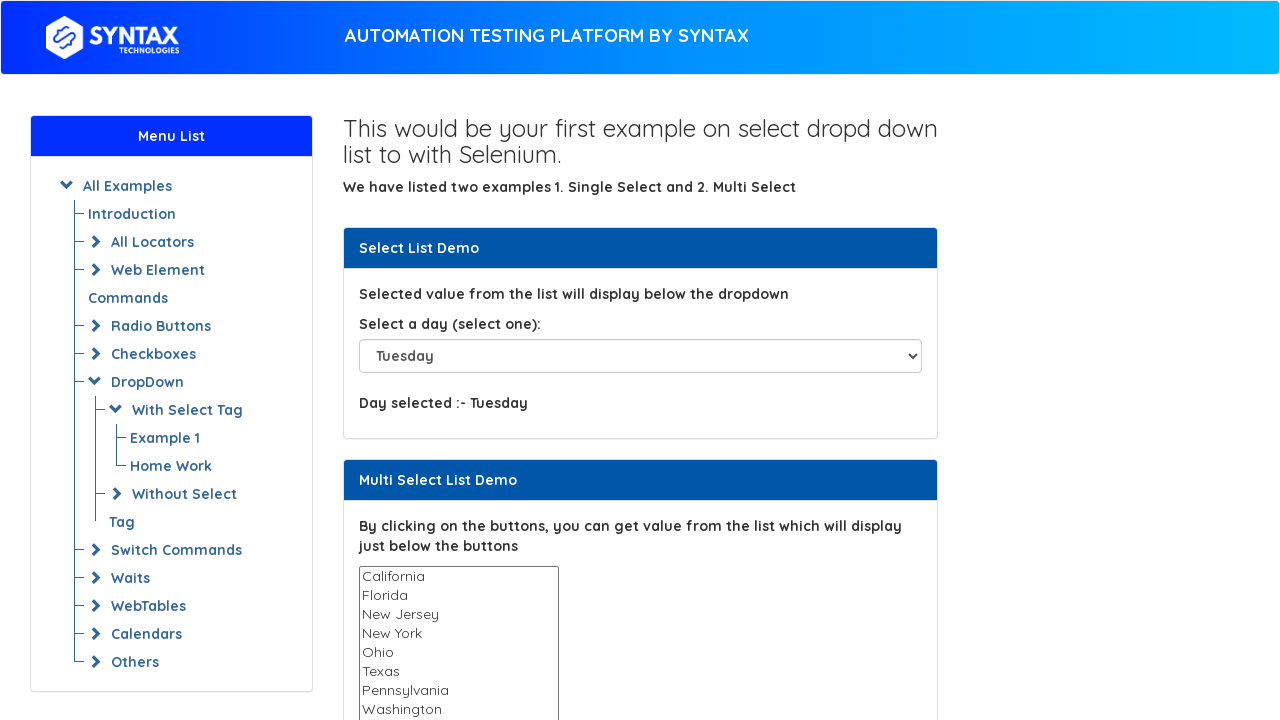

Waited 1000ms for dropdown selection to process
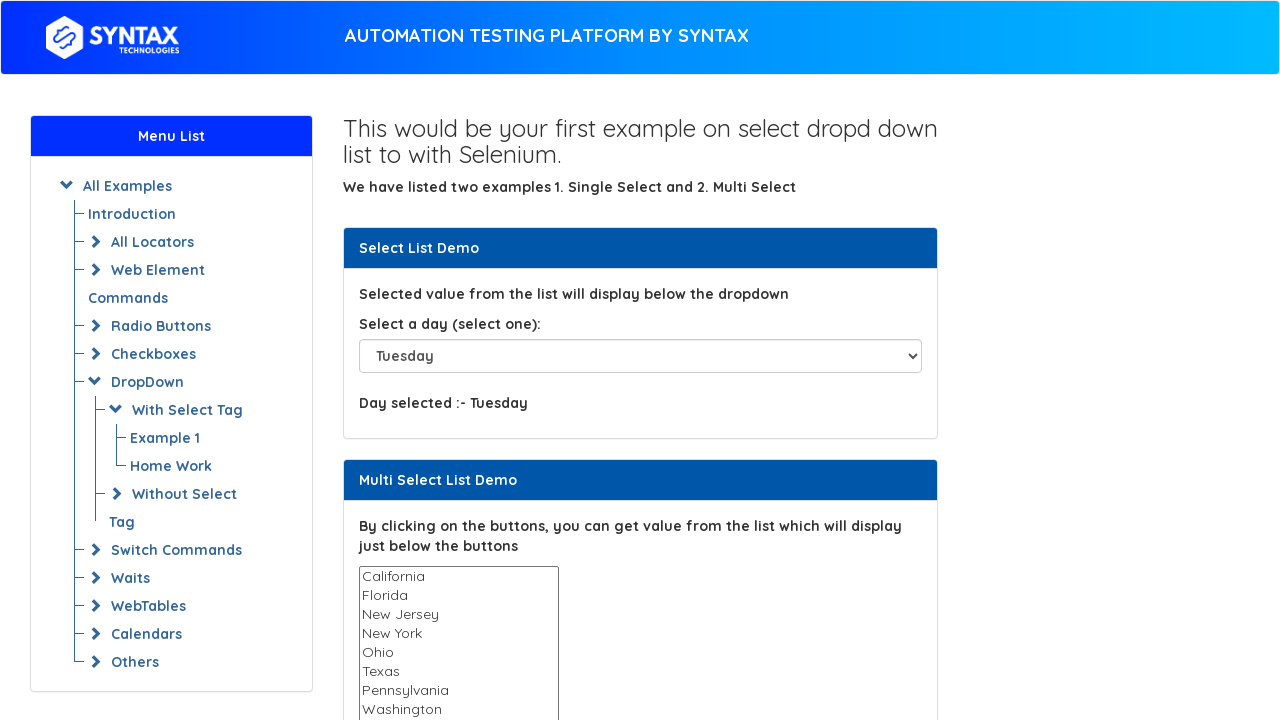

Retrieved text content of option at index 4: 'Wednesday'
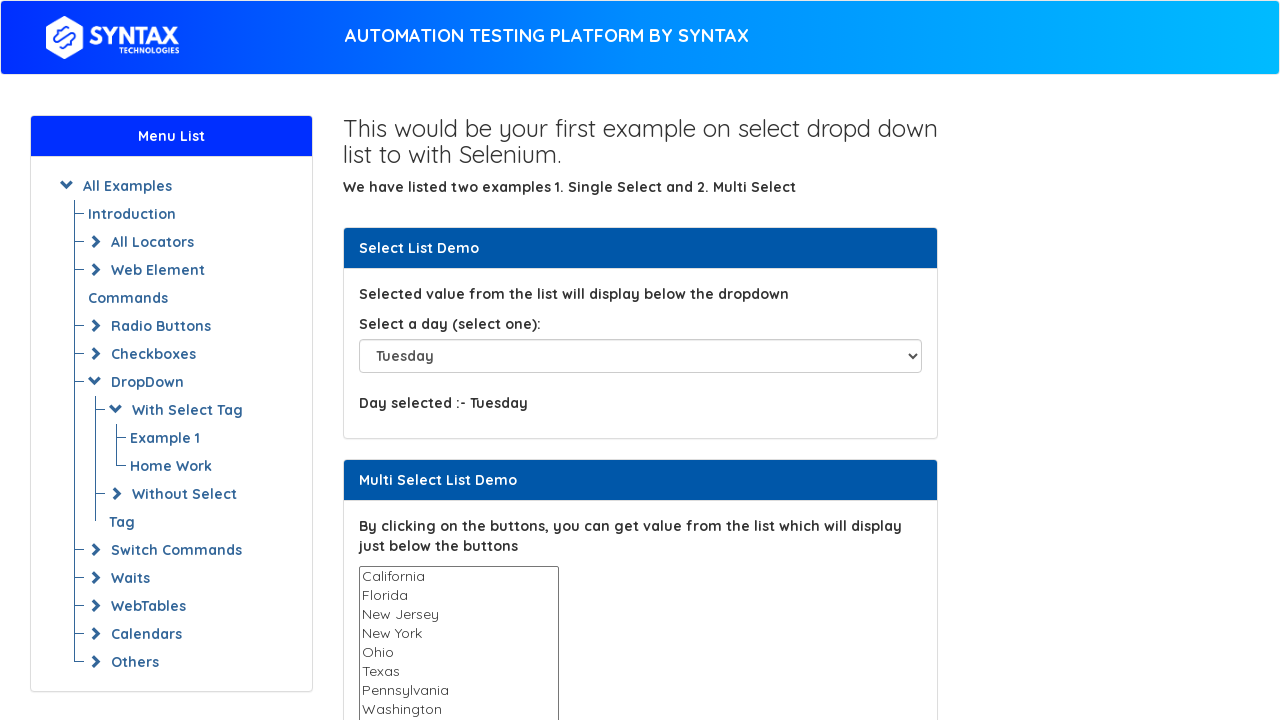

Selected dropdown option by index 4 ('Wednesday') on #select-demo
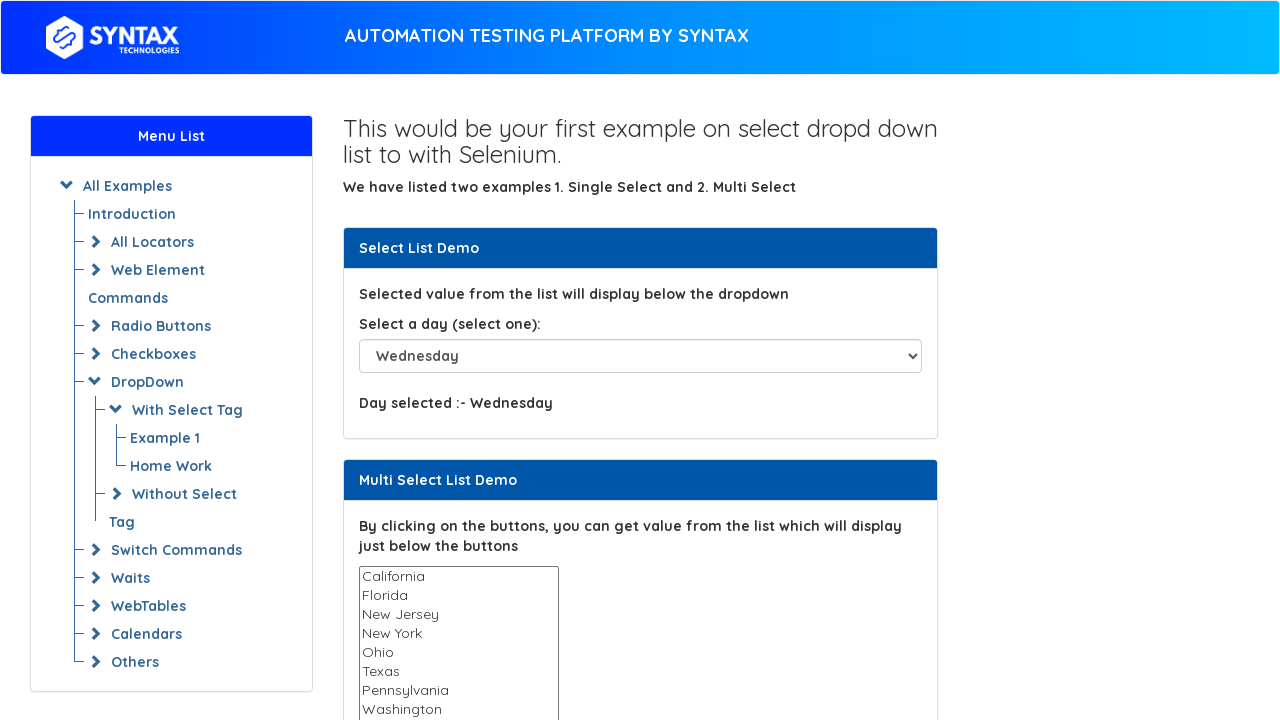

Waited 1000ms for dropdown selection to process
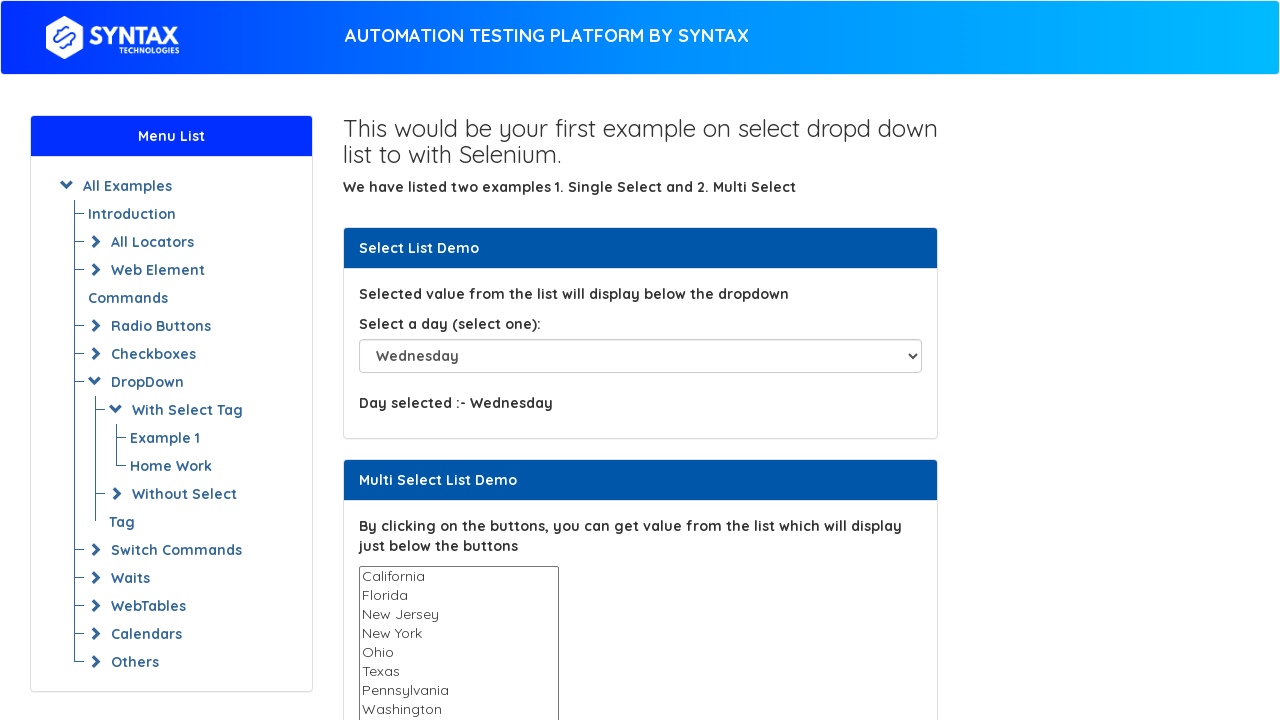

Retrieved text content of option at index 5: 'Thursday'
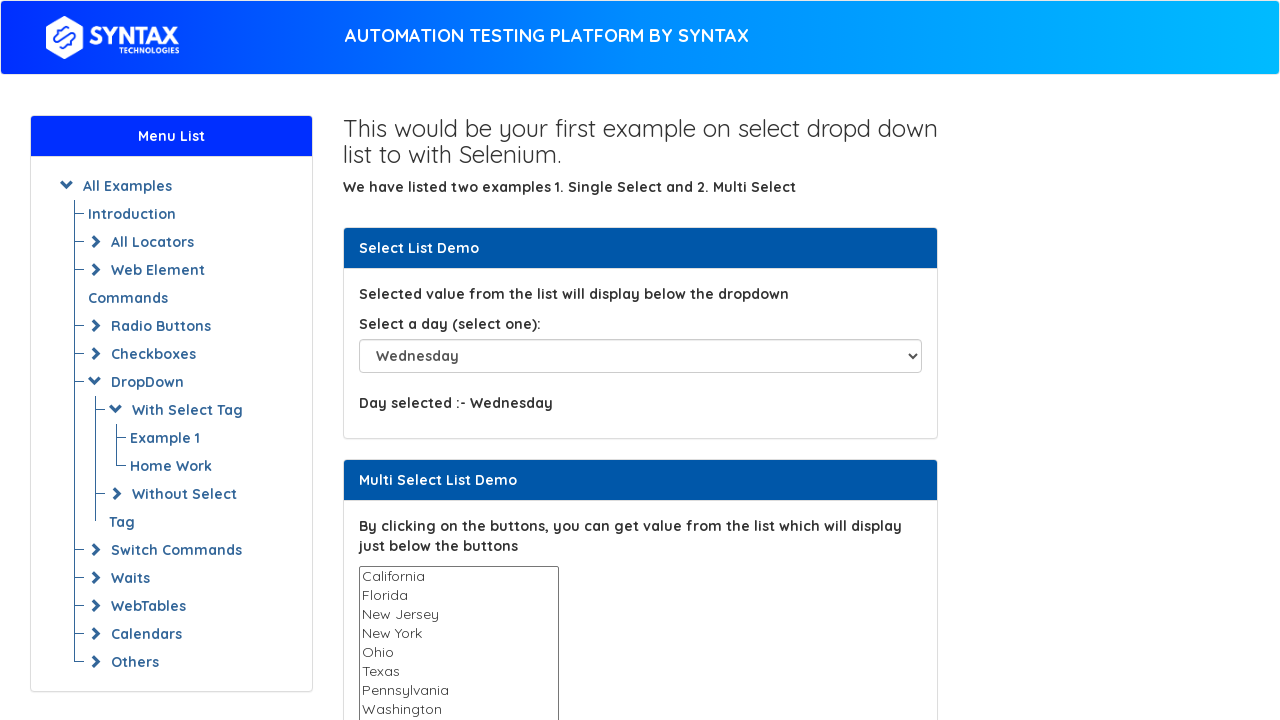

Selected dropdown option by index 5 ('Thursday') on #select-demo
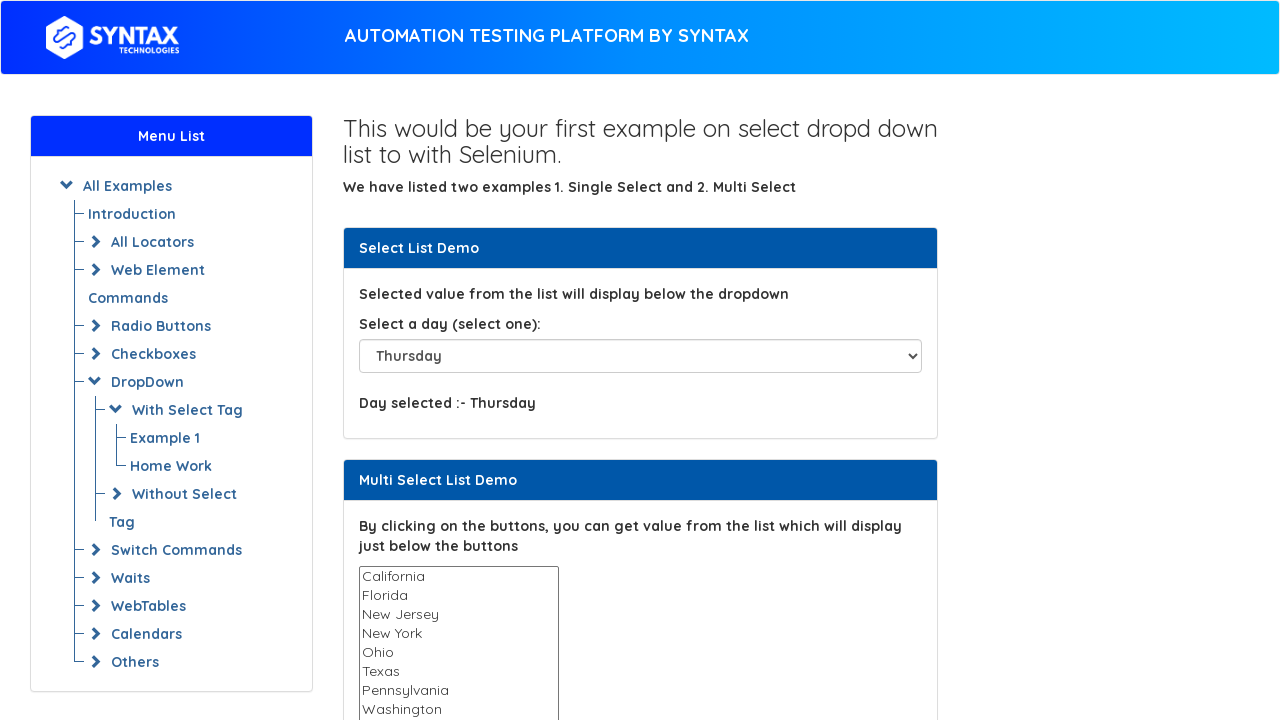

Waited 1000ms for dropdown selection to process
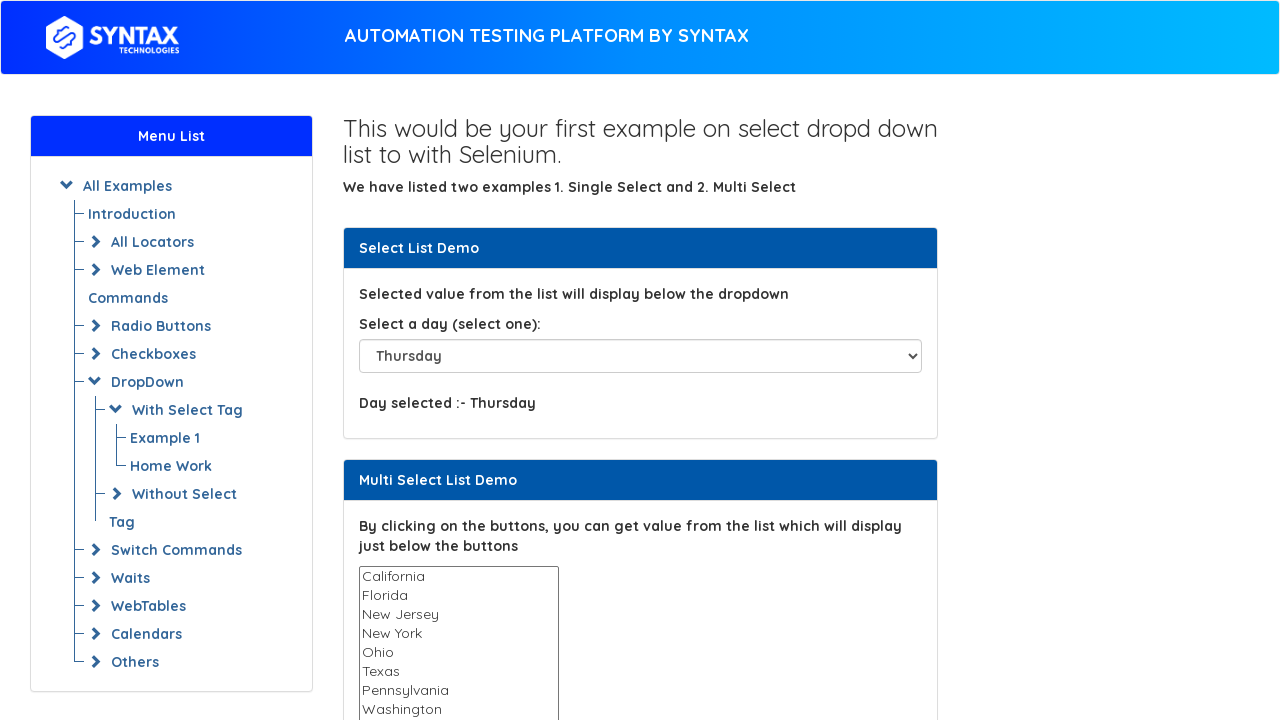

Retrieved text content of option at index 6: 'Friday'
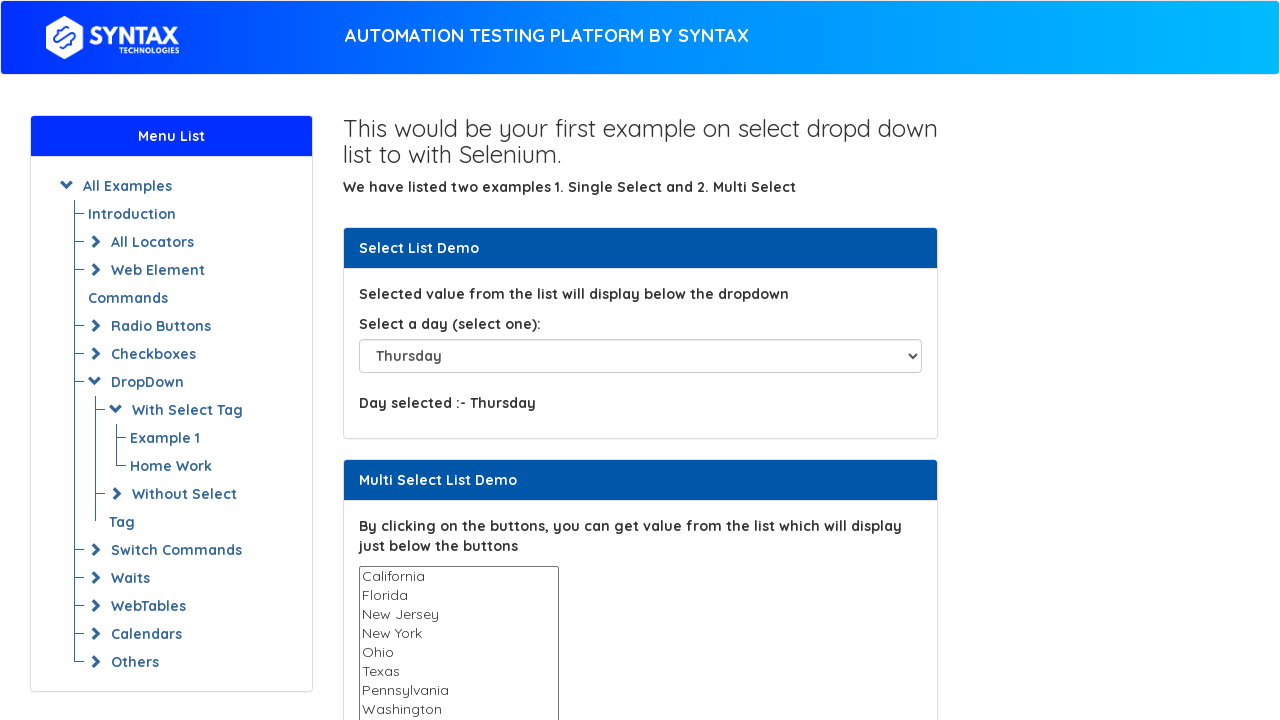

Selected dropdown option by index 6 ('Friday') on #select-demo
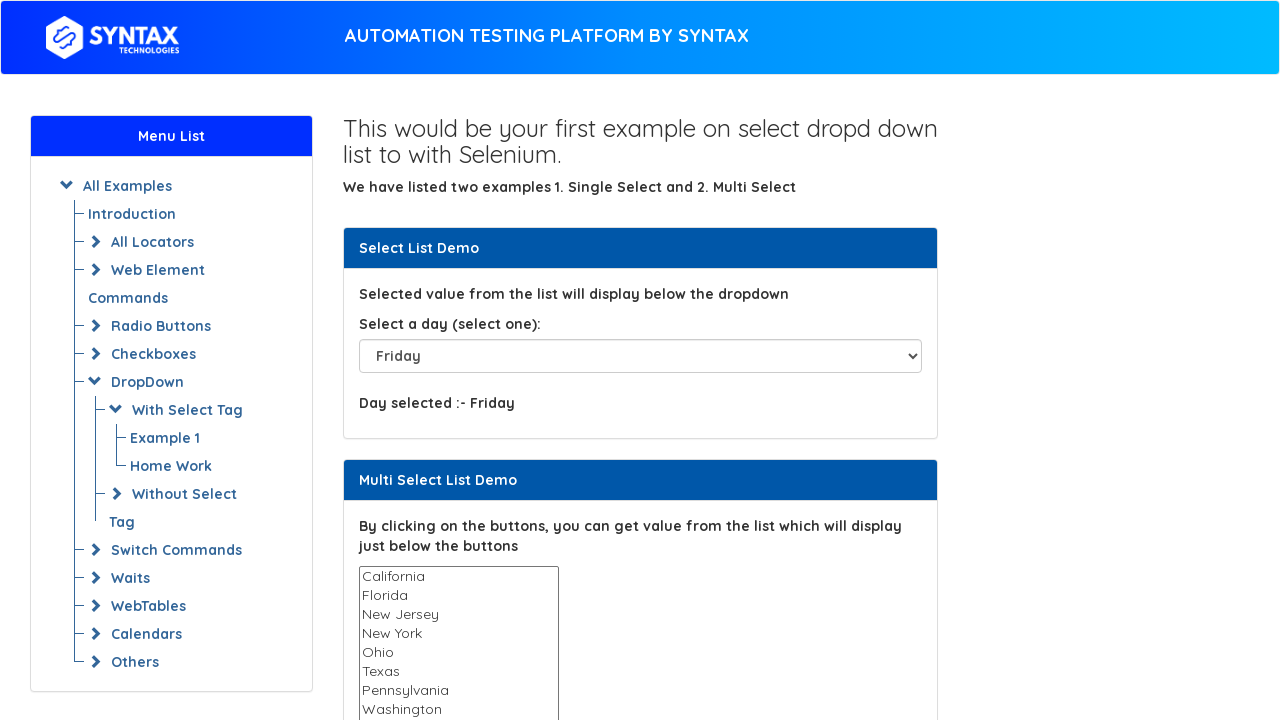

Waited 1000ms for dropdown selection to process
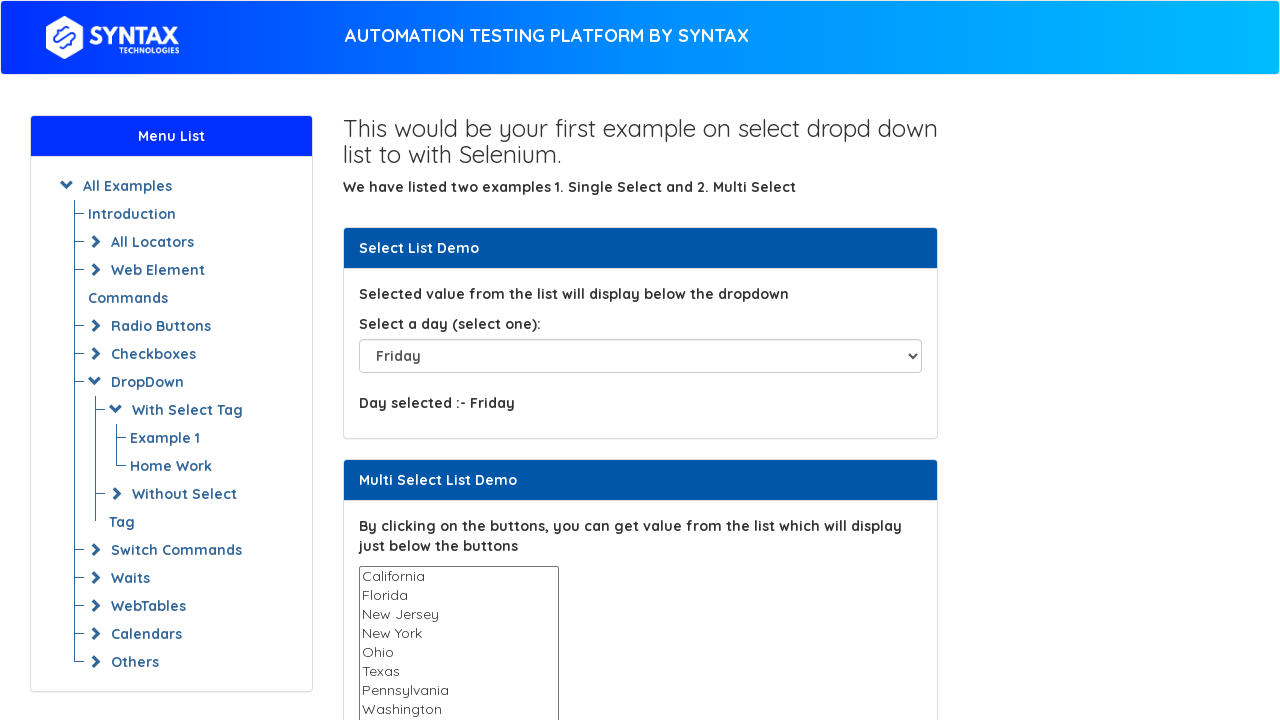

Retrieved text content of option at index 7: 'Saturday'
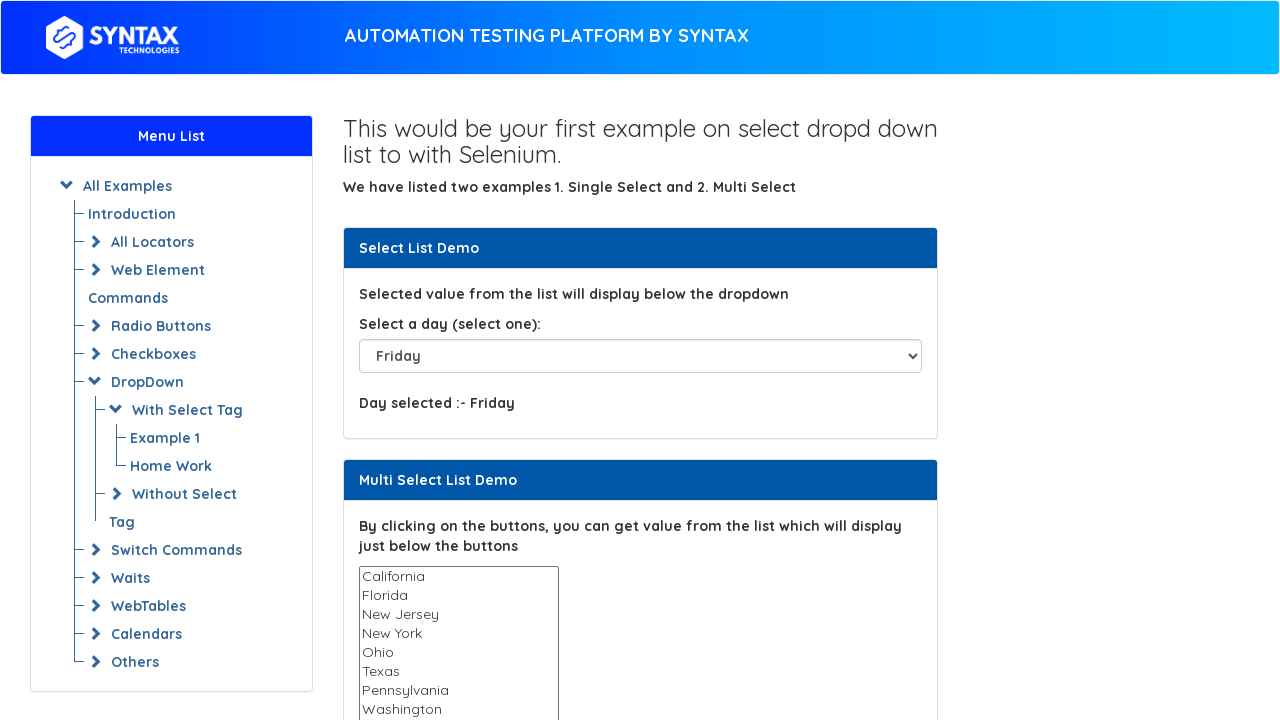

Selected dropdown option by index 7 ('Saturday') on #select-demo
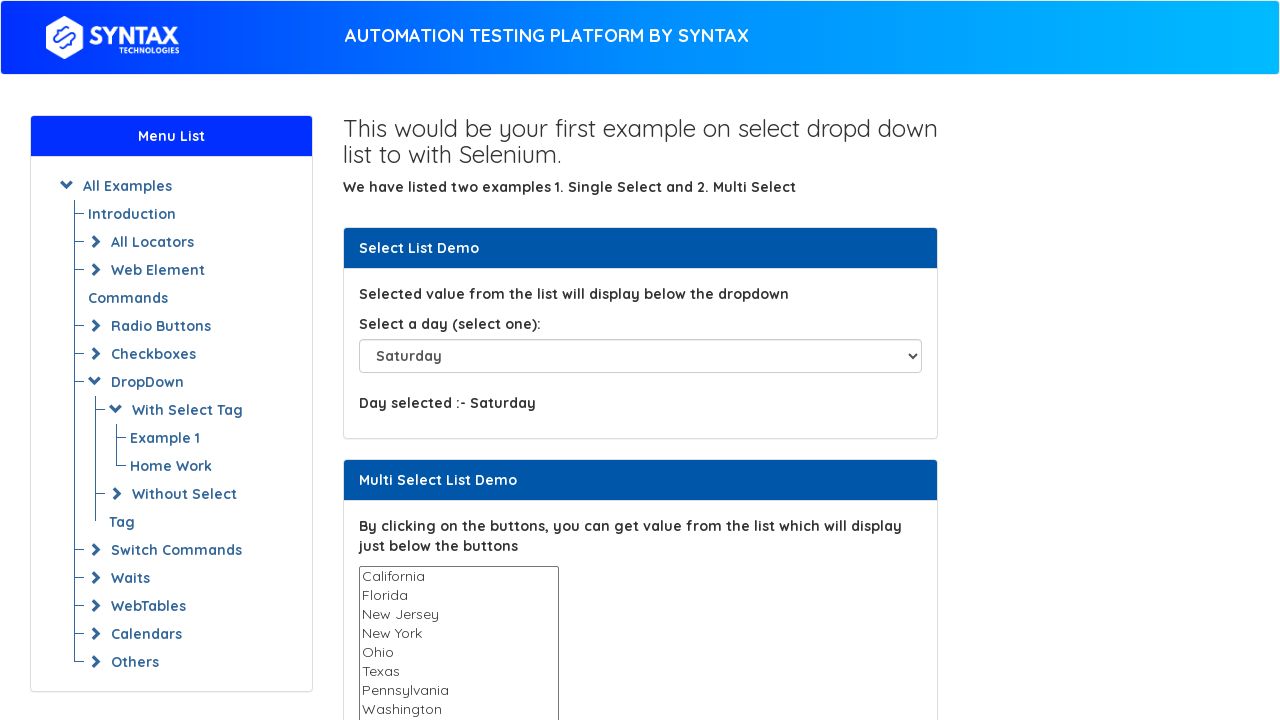

Waited 1000ms for dropdown selection to process
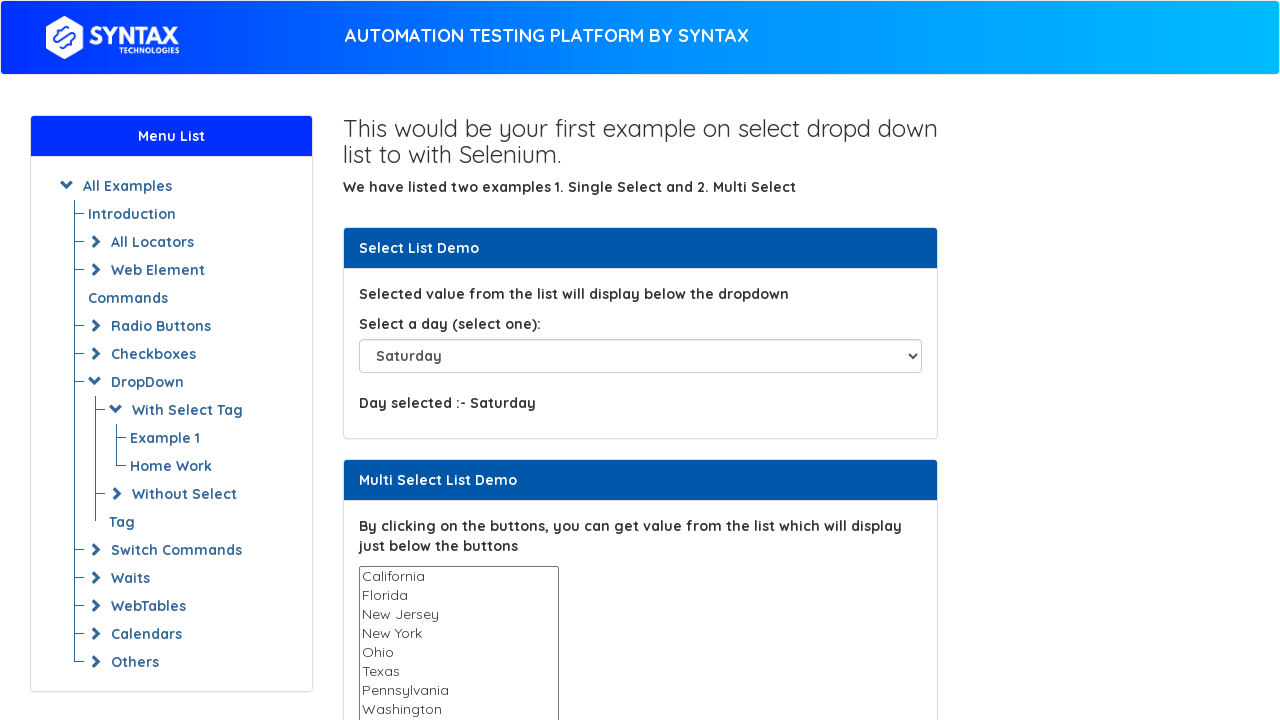

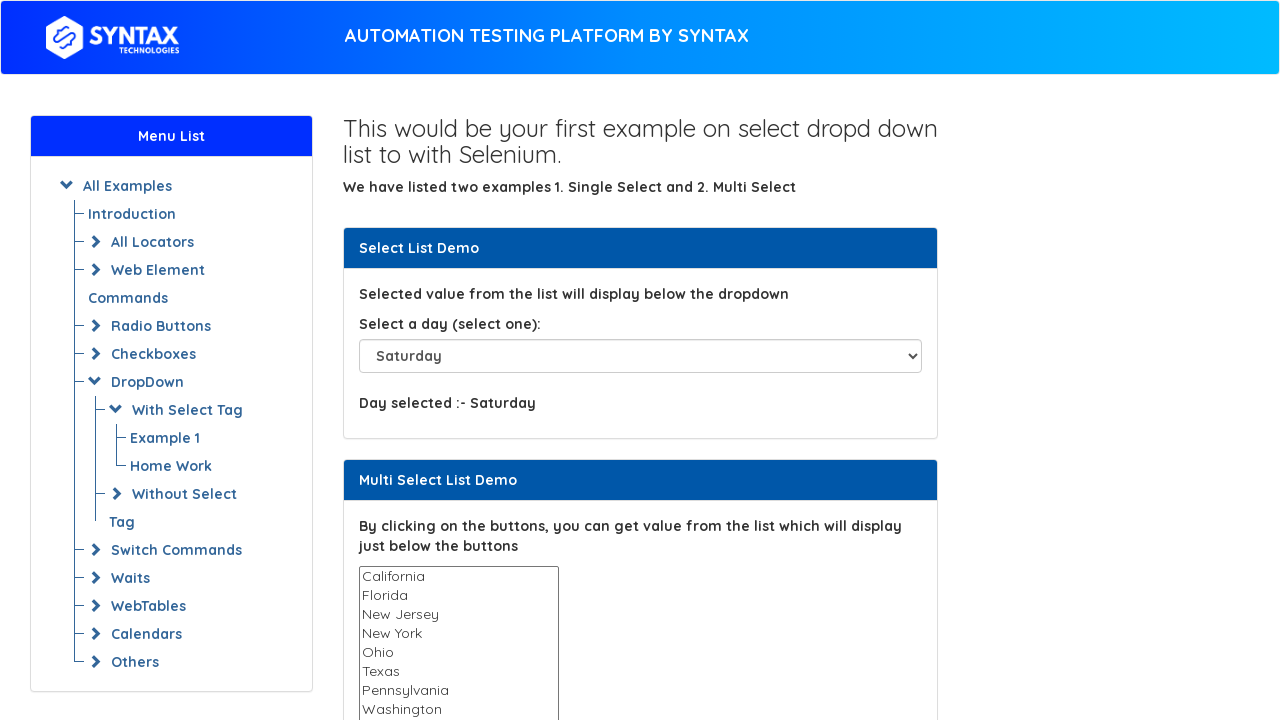